Tests confirmation alert handling by clicking a button that triggers an alert and then dismissing it

Starting URL: https://selenium08.blogspot.com/2019/07/alert-test.html

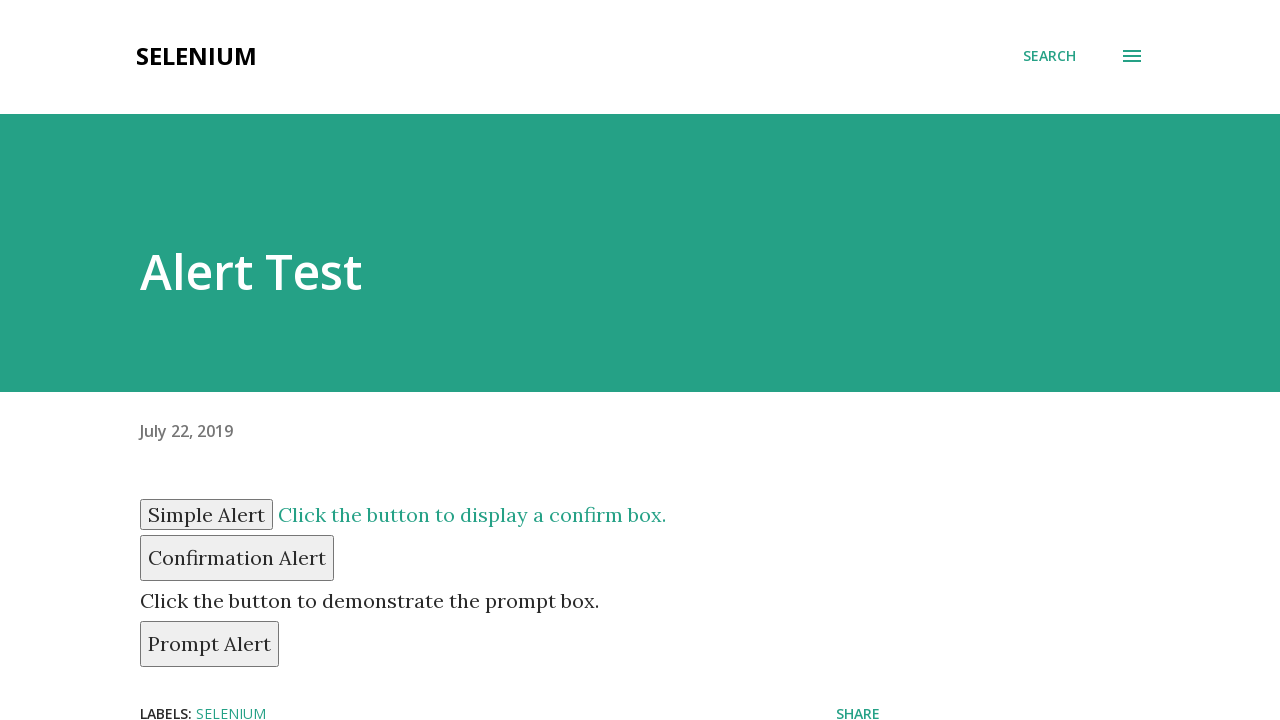

Navigated to alert test page
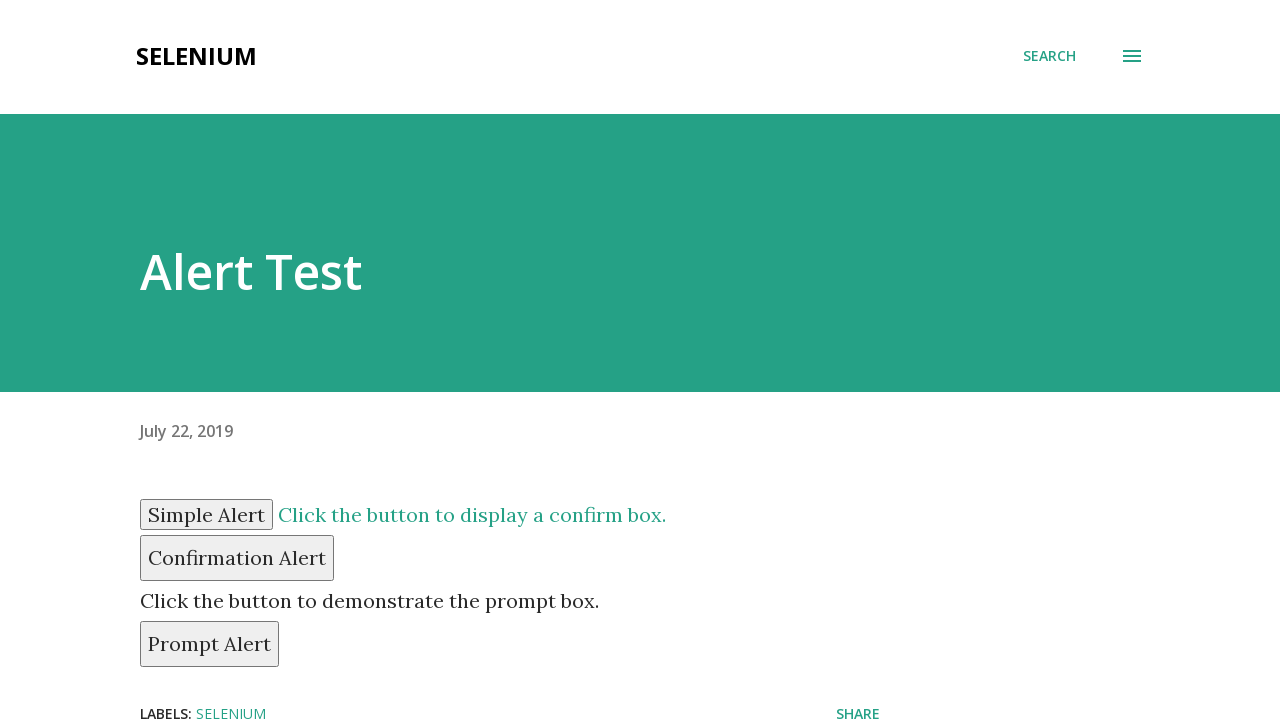

Clicked button to trigger confirmation alert at (237, 558) on button#confirm
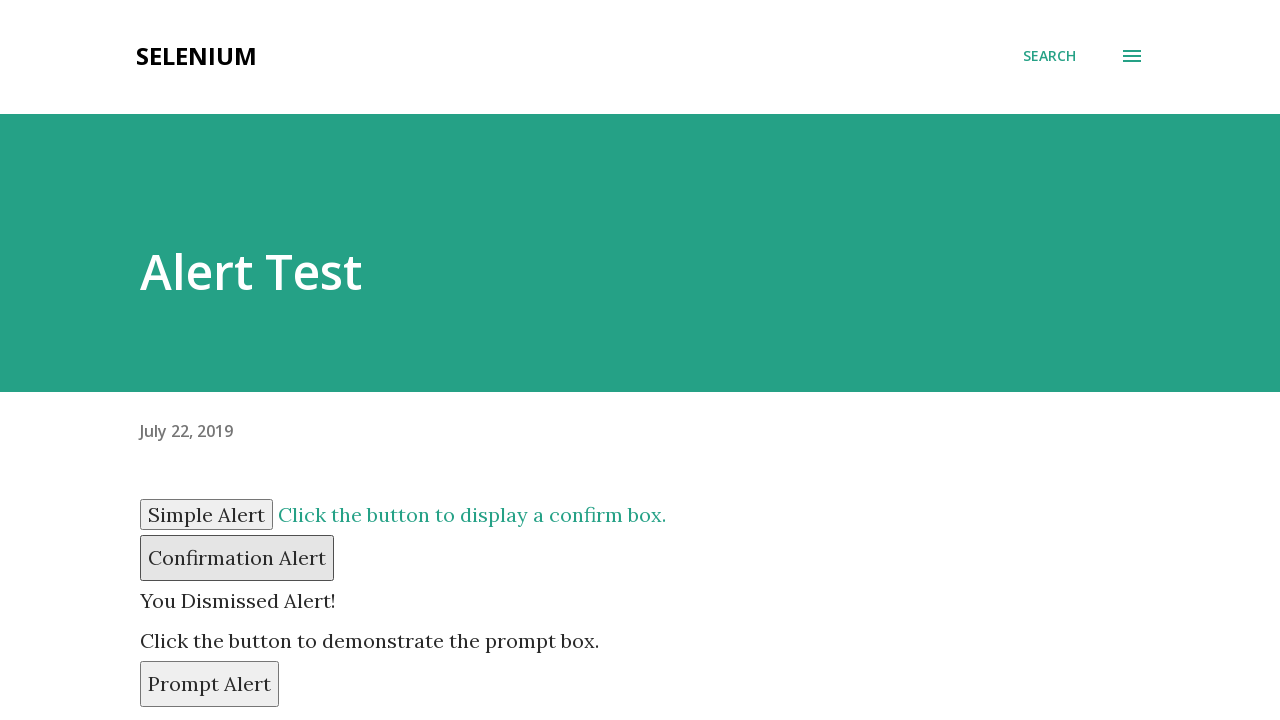

Set up dialog handler to dismiss confirmation alert
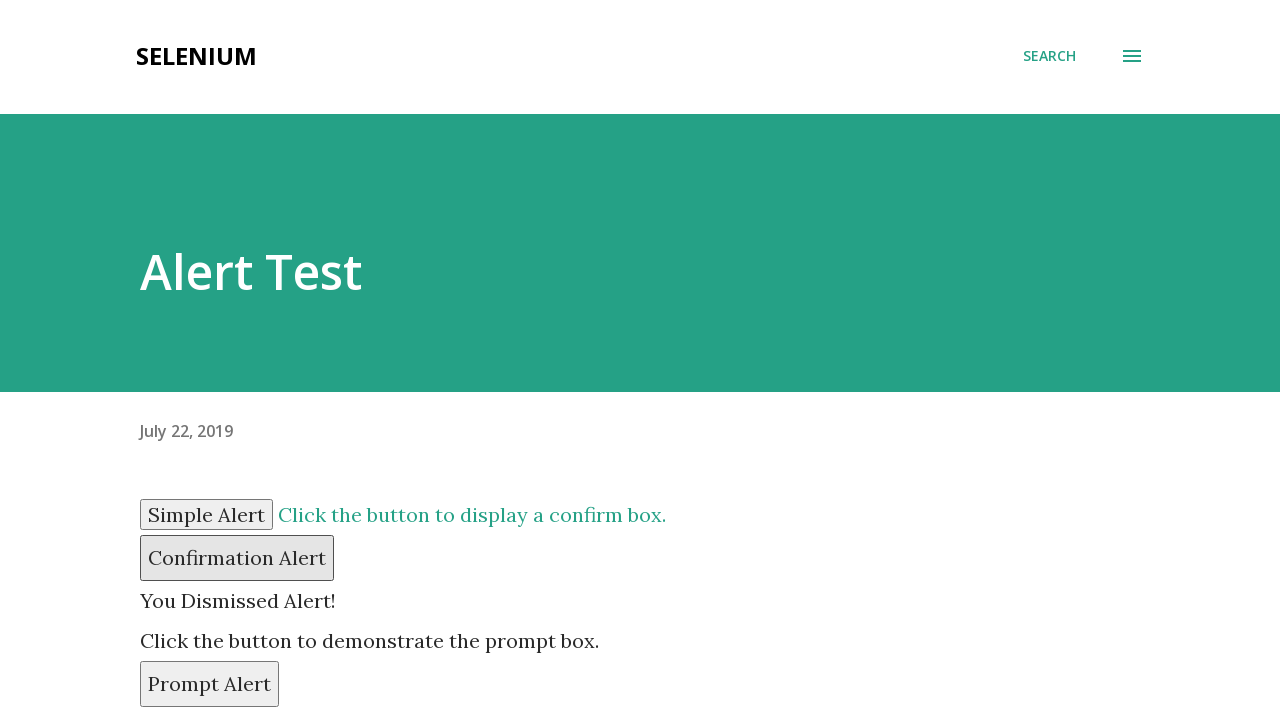

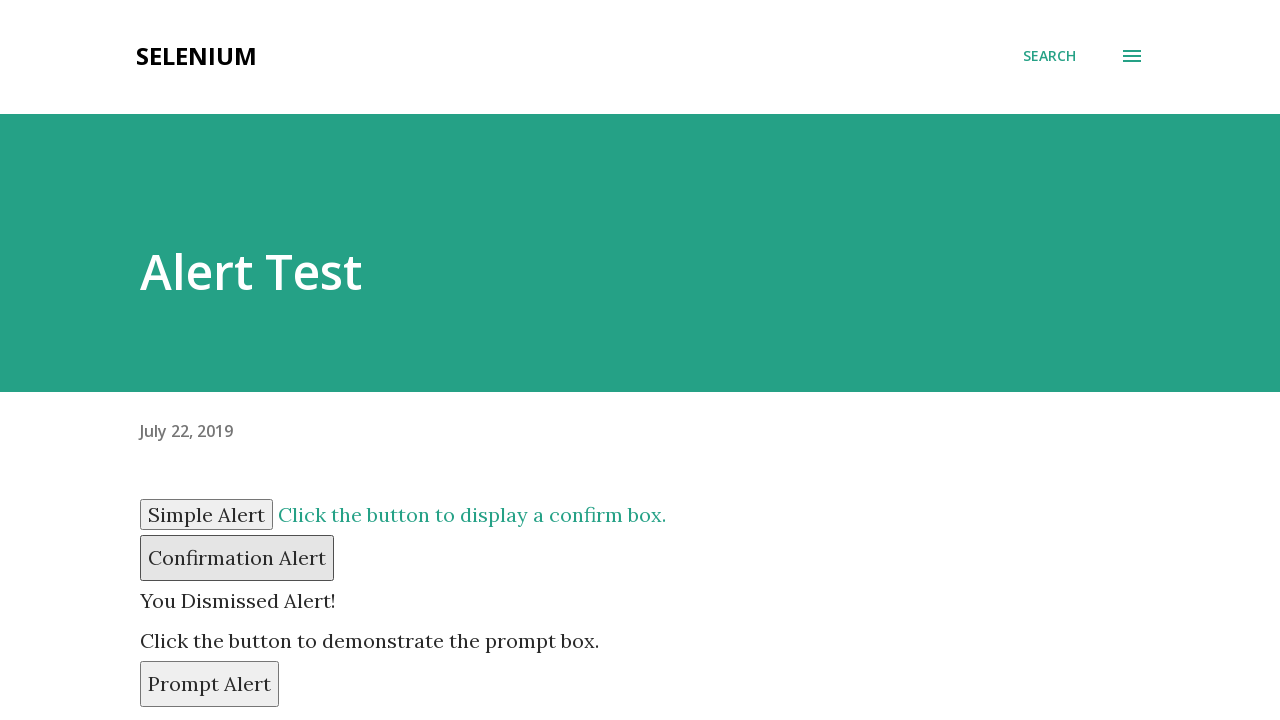